Tests that Clear completed button is hidden when there are no completed items

Starting URL: https://demo.playwright.dev/todomvc

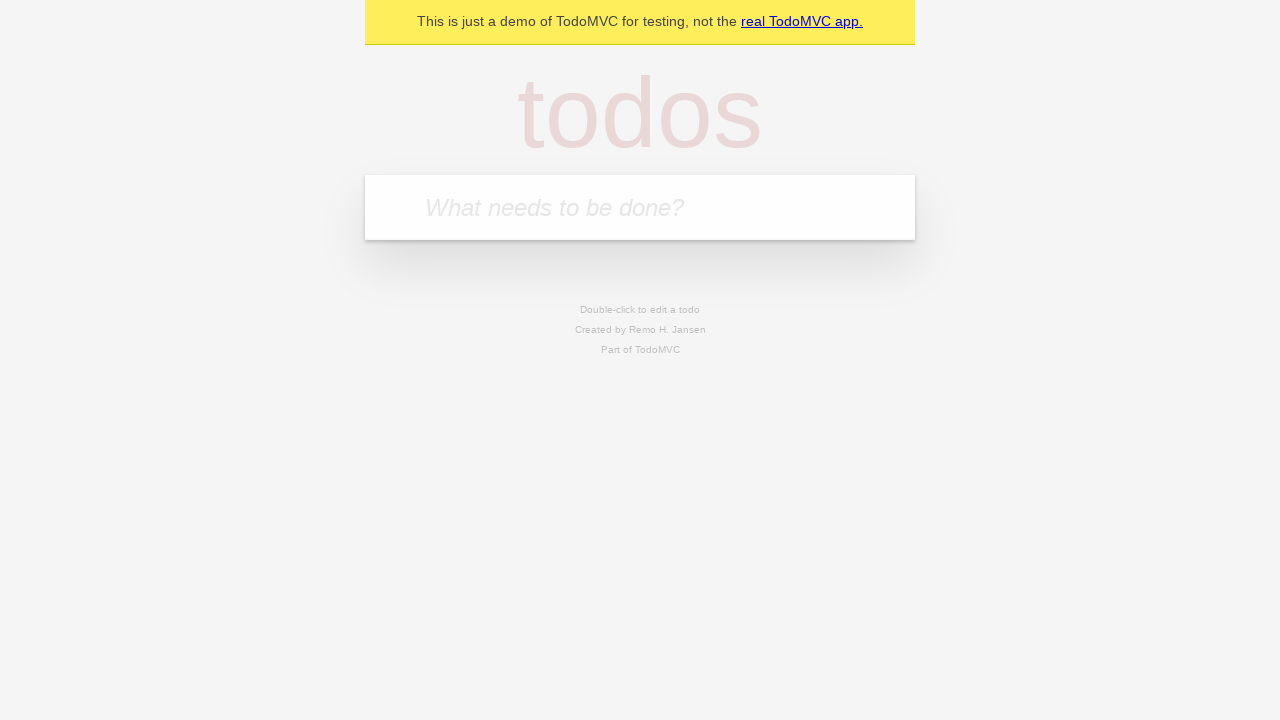

Filled todo input with 'buy some cheese' on internal:attr=[placeholder="What needs to be done?"i]
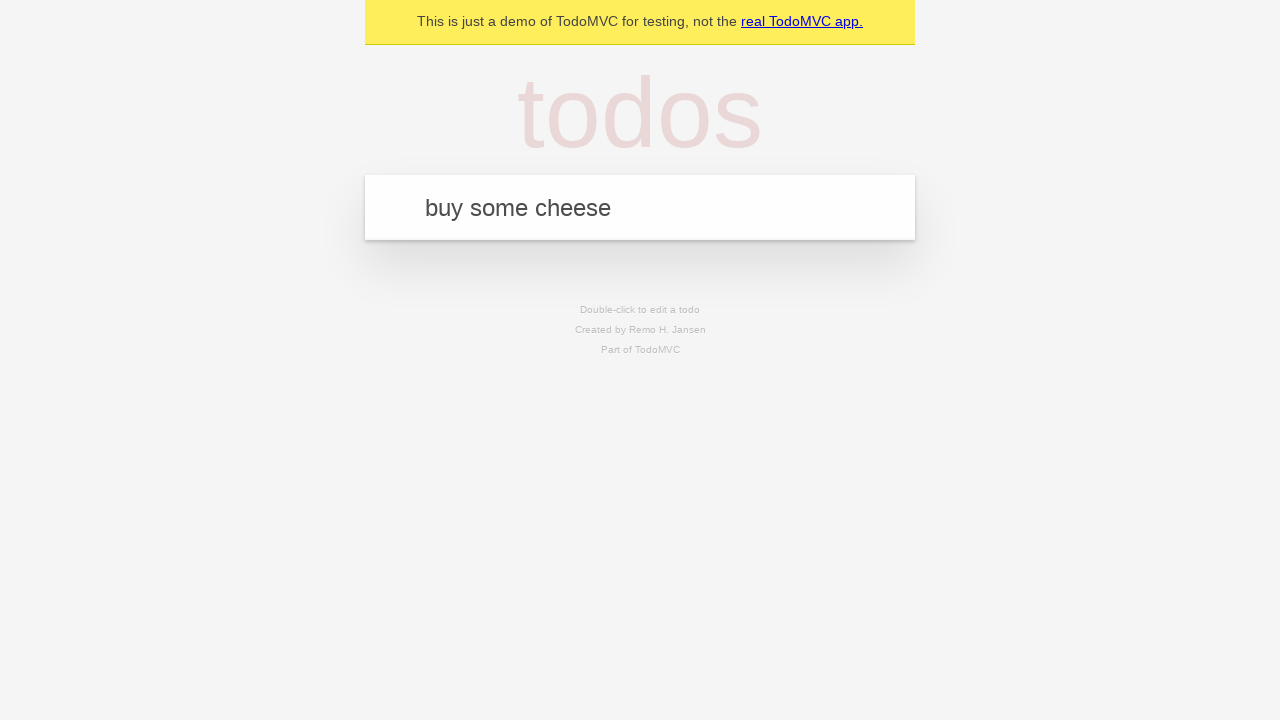

Pressed Enter to create first todo on internal:attr=[placeholder="What needs to be done?"i]
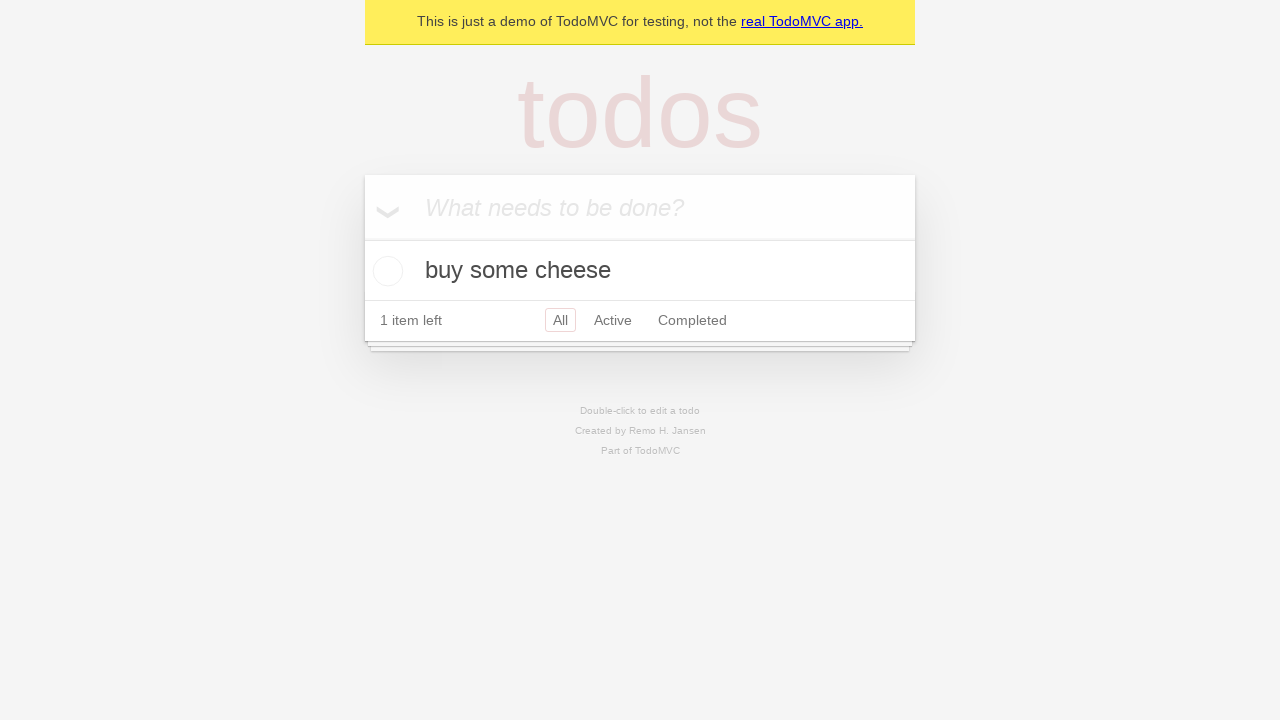

Filled todo input with 'feed the cat' on internal:attr=[placeholder="What needs to be done?"i]
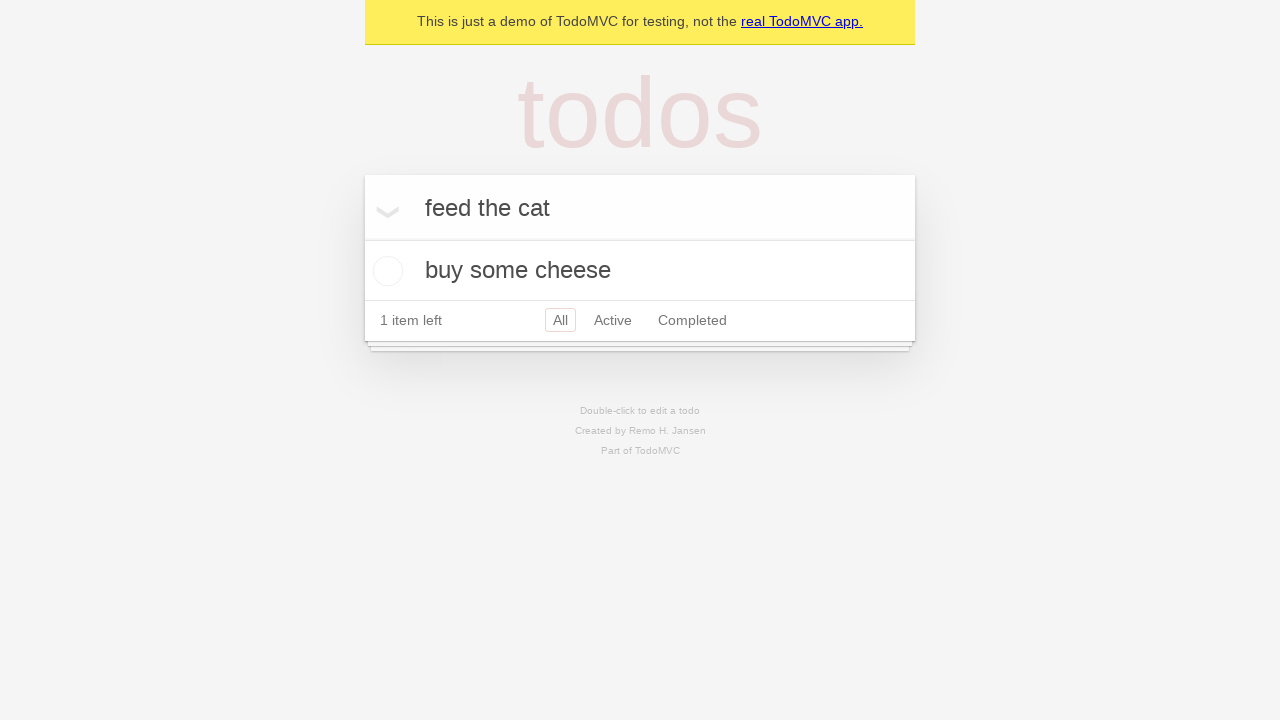

Pressed Enter to create second todo on internal:attr=[placeholder="What needs to be done?"i]
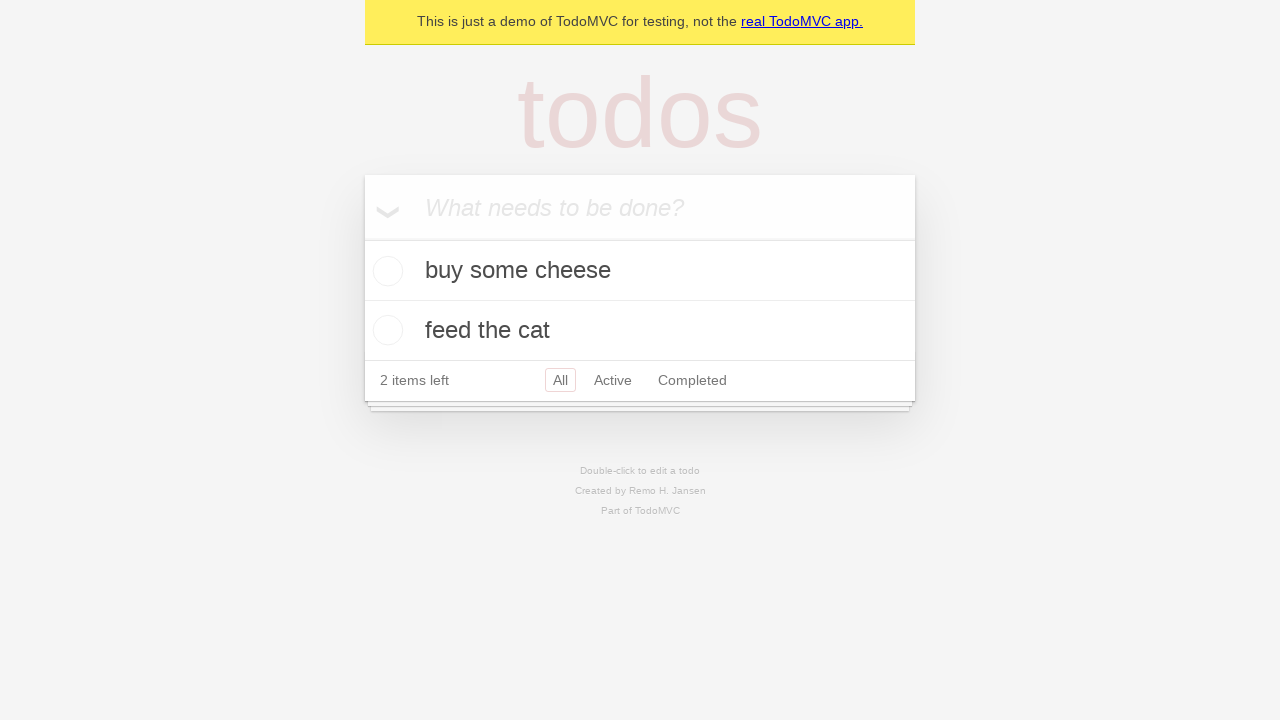

Filled todo input with 'book a doctors appointment' on internal:attr=[placeholder="What needs to be done?"i]
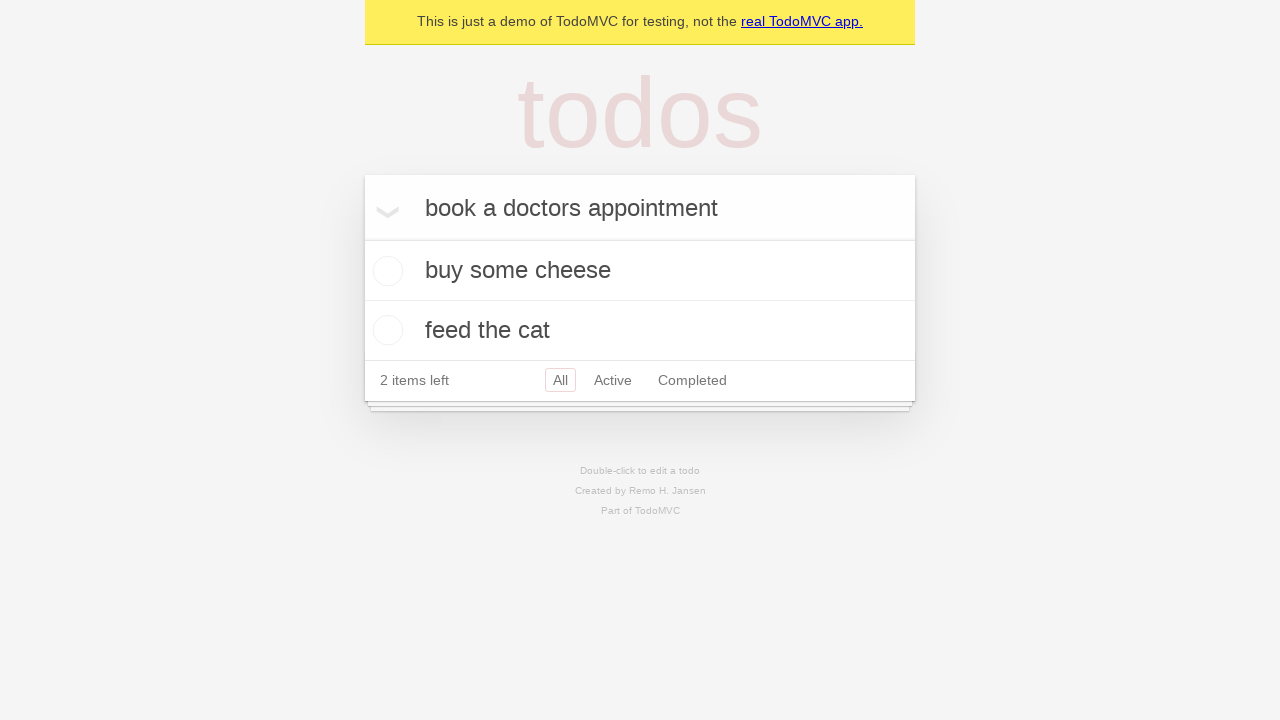

Pressed Enter to create third todo on internal:attr=[placeholder="What needs to be done?"i]
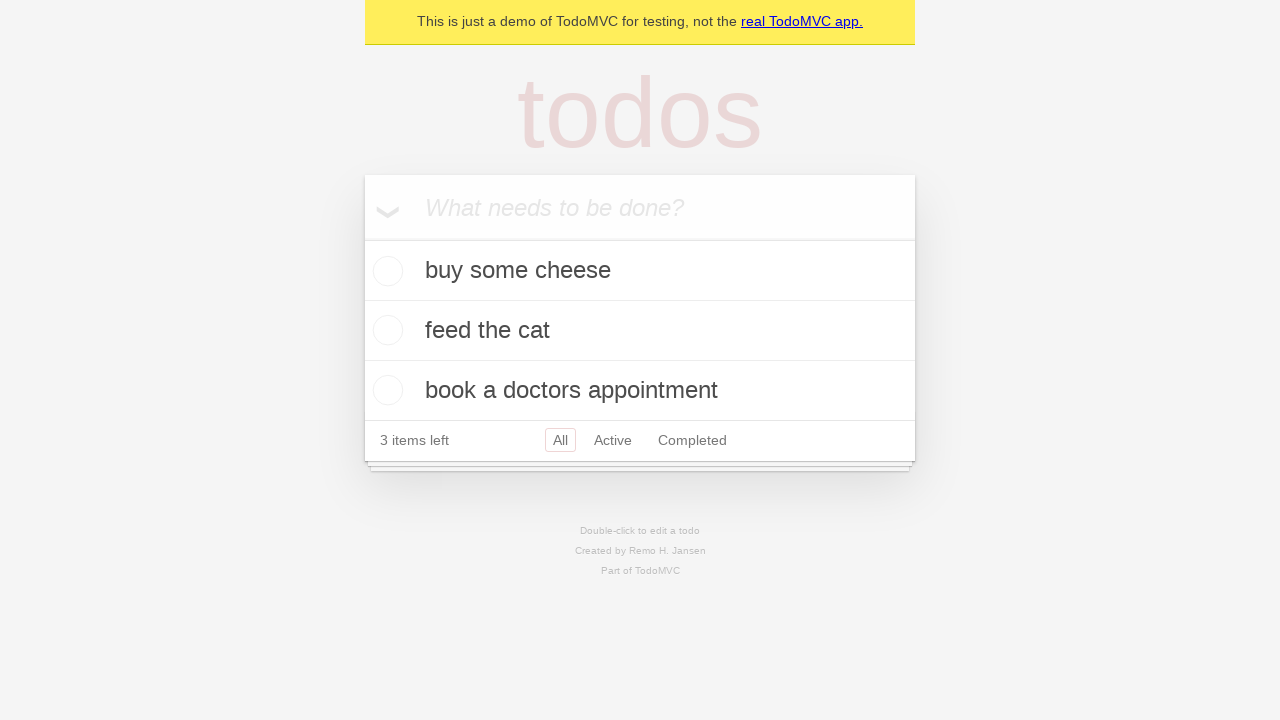

Waited for third todo to be created
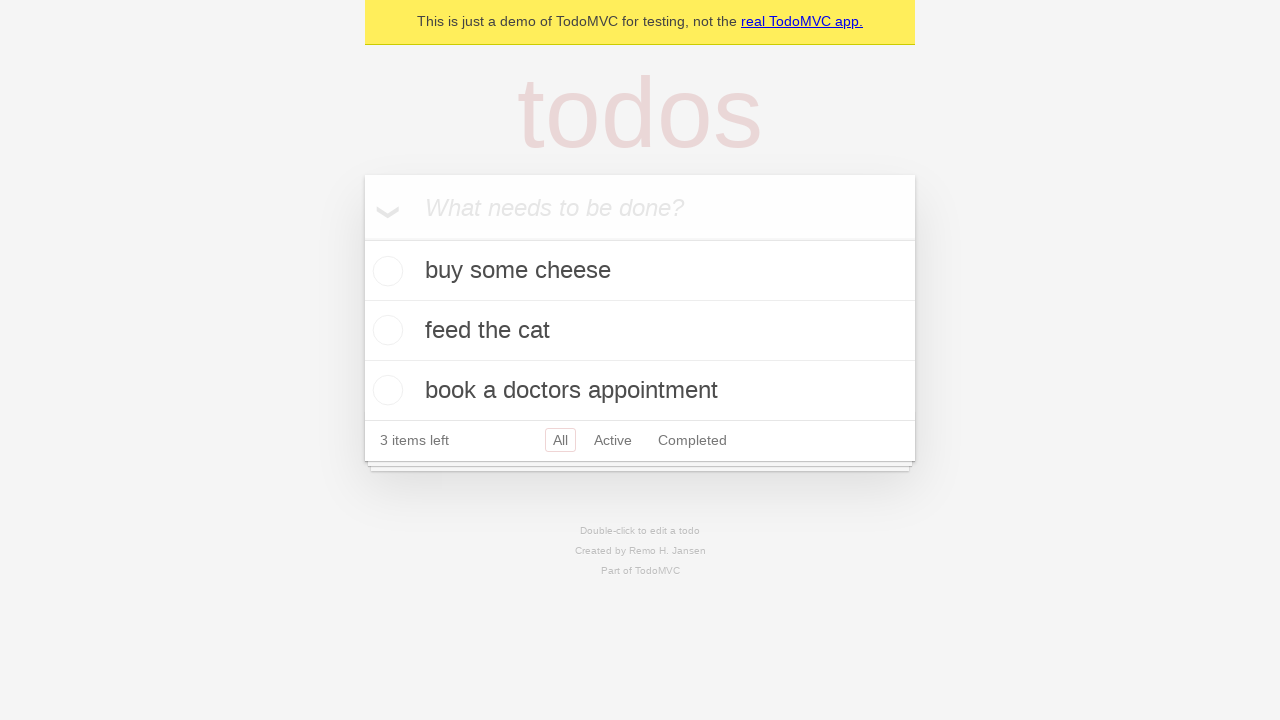

Checked the first todo as completed at (385, 271) on .todo-list li .toggle >> nth=0
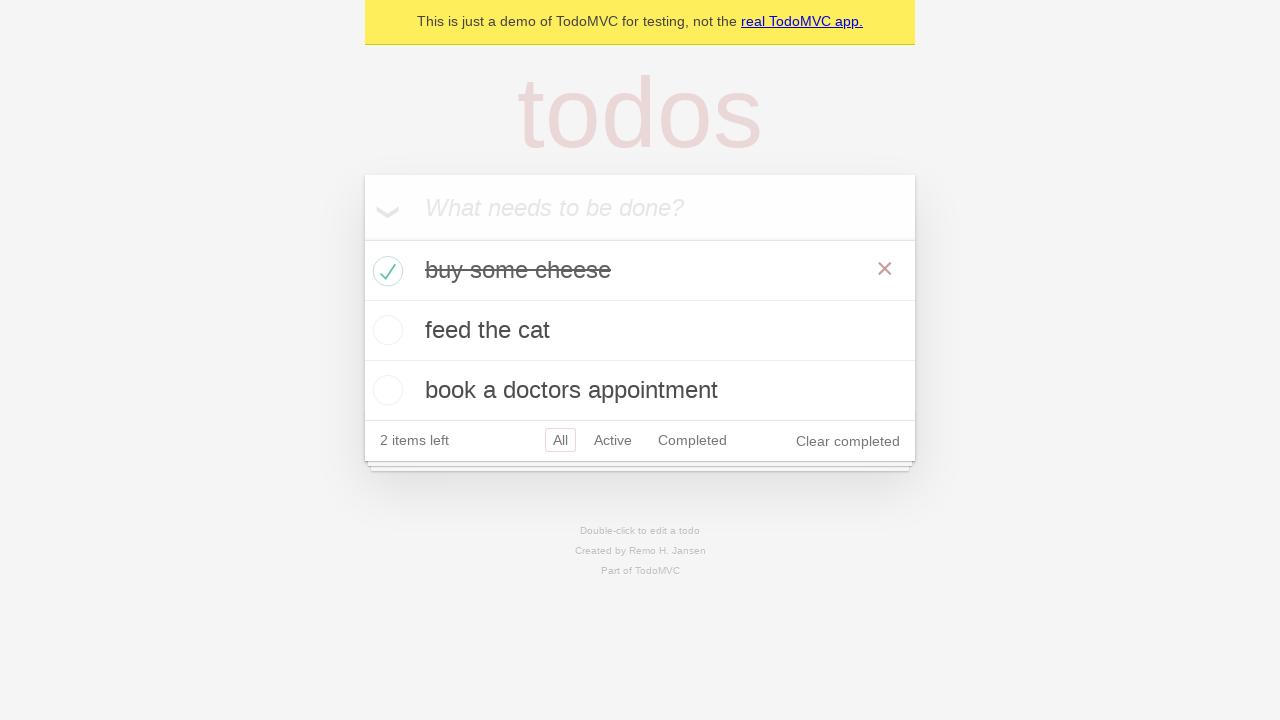

Clicked 'Clear completed' button to remove completed todo at (848, 441) on internal:role=button[name="Clear completed"i]
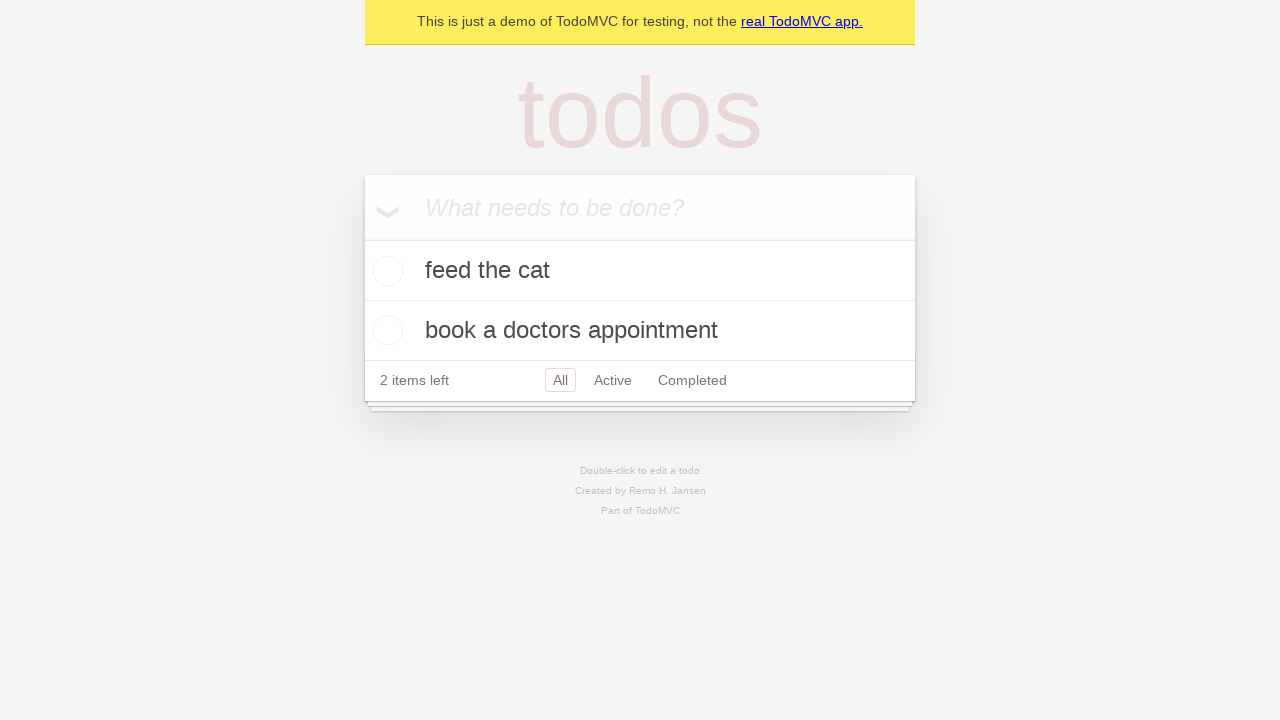

Waited 500ms for UI to update and Clear completed button to be hidden
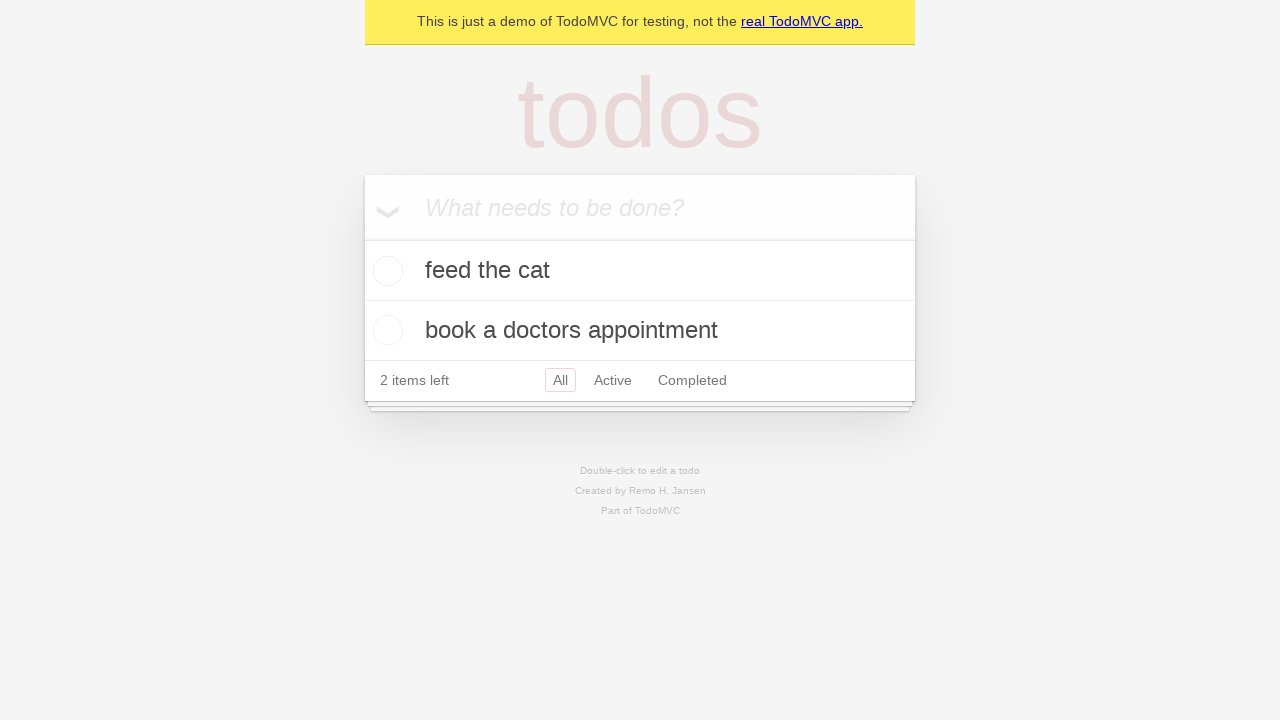

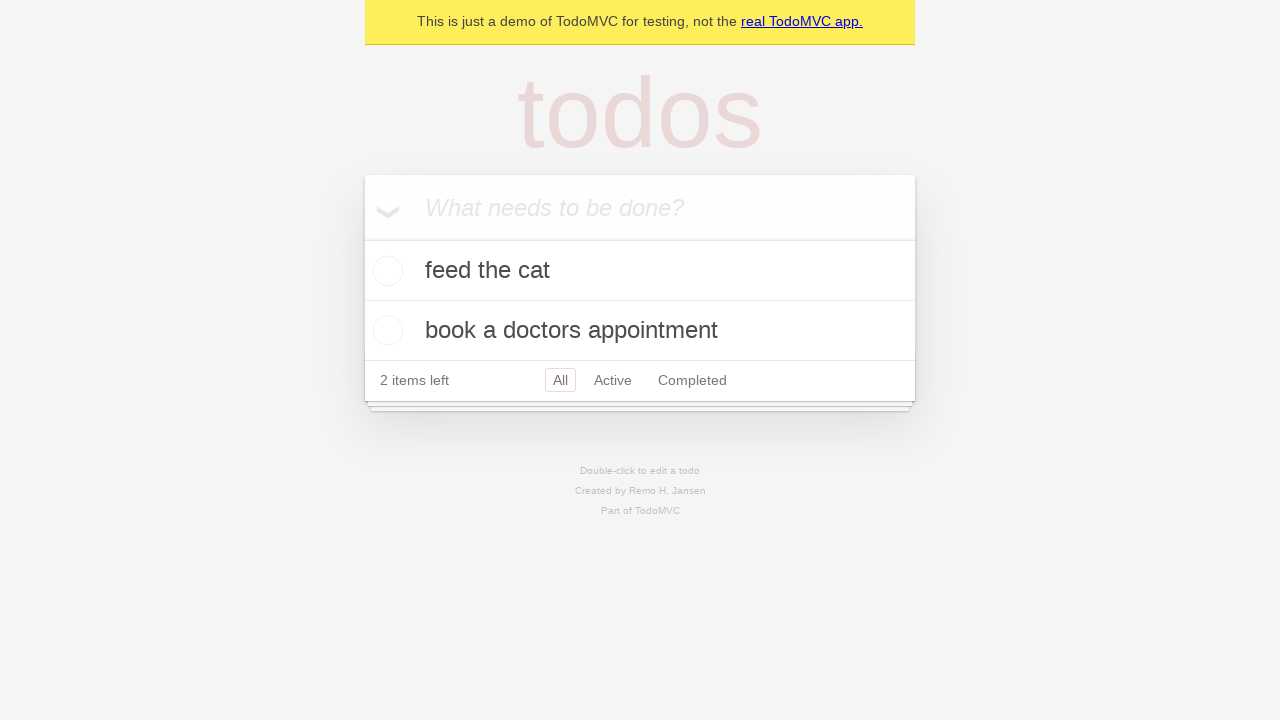